Tests confirm dialog by accepting it and verifying the result shows "You selected Ok"

Starting URL: https://demoqa.com/alerts

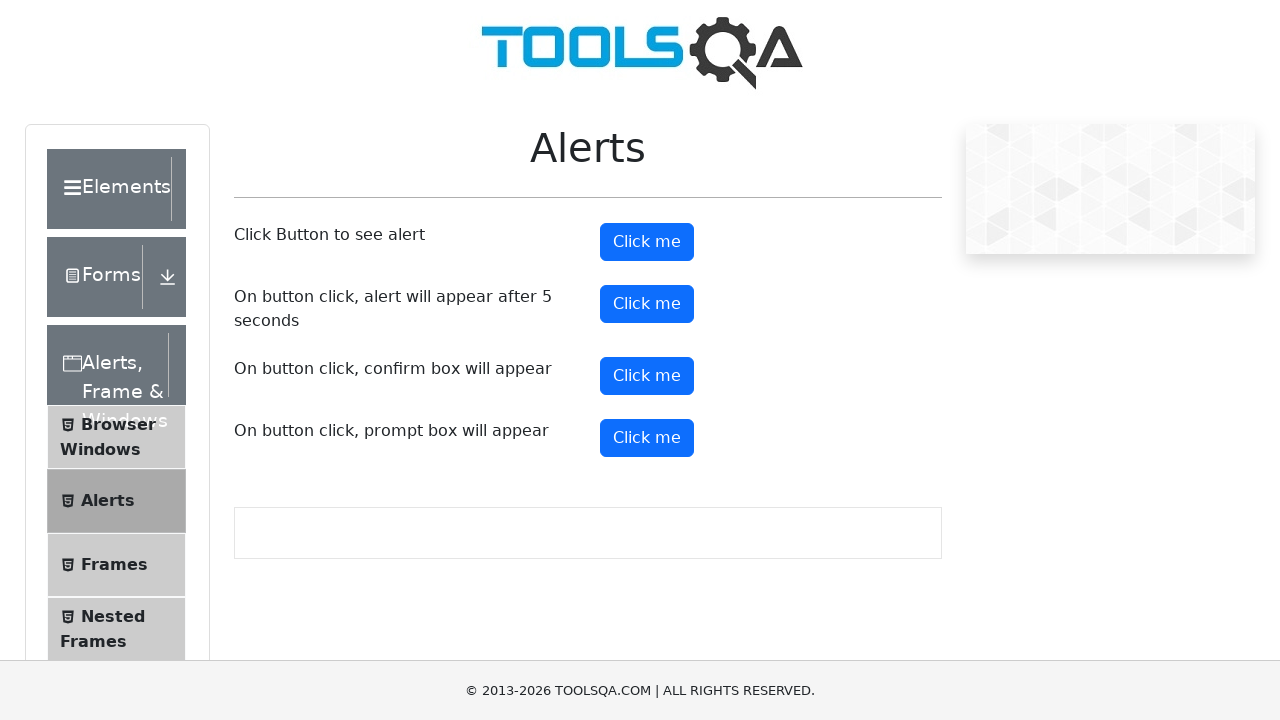

Set up dialog handler to accept confirm dialog
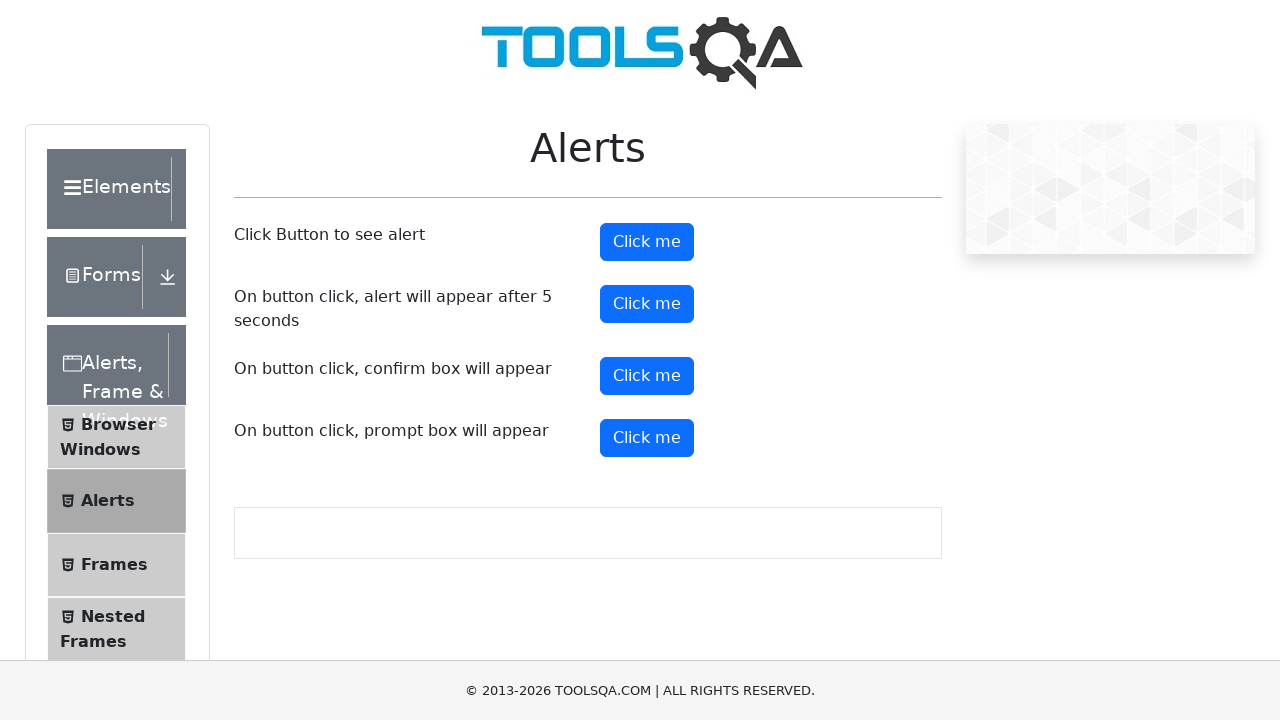

Clicked confirm button to trigger dialog at (647, 376) on #confirmButton
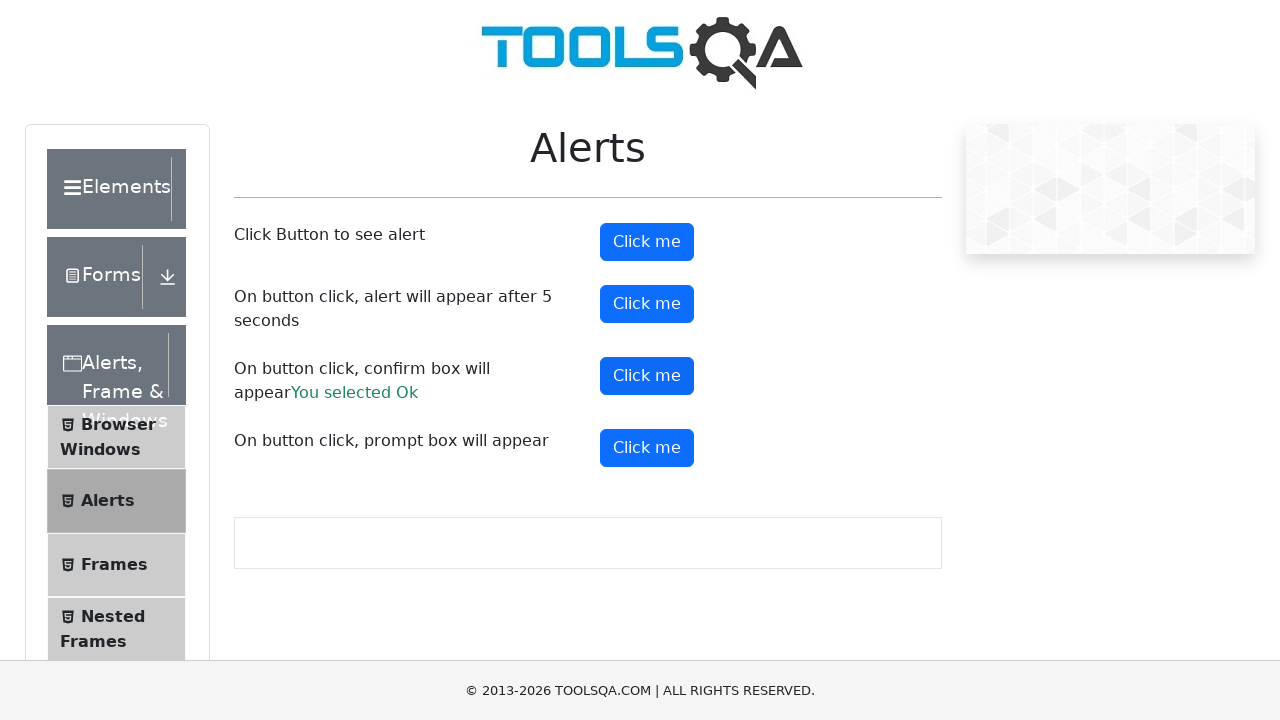

Confirm result element loaded
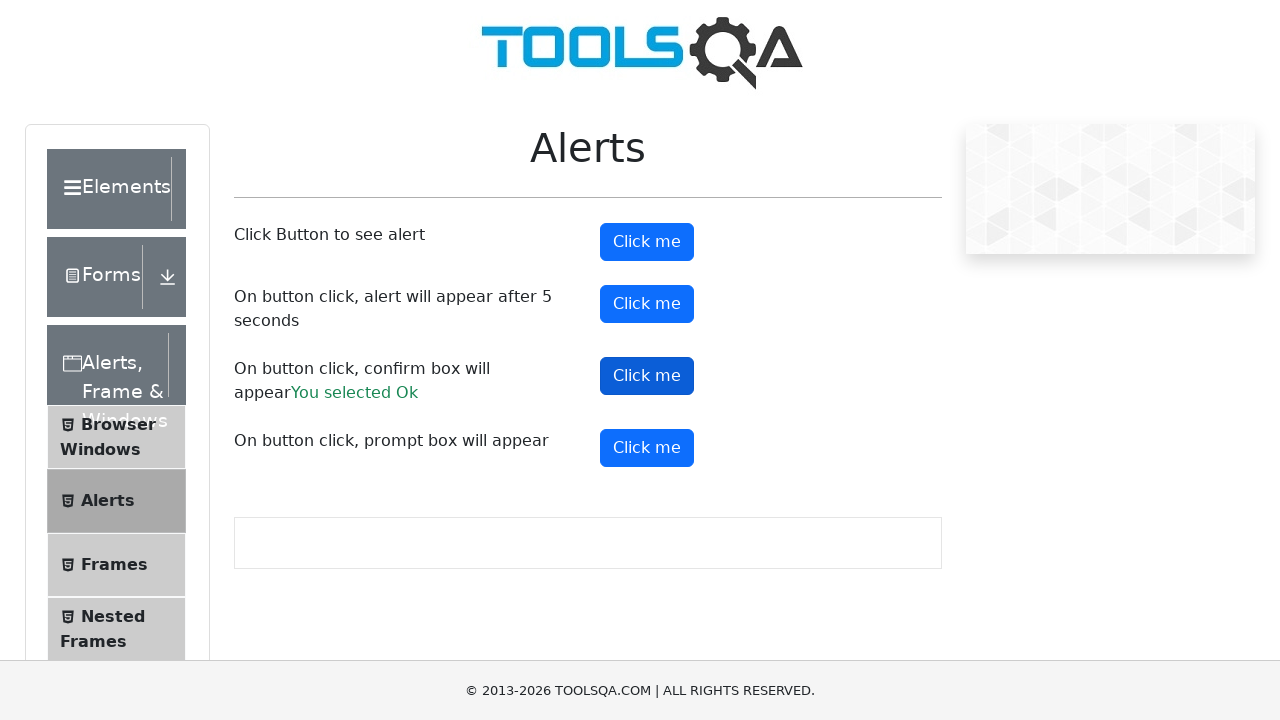

Verified result text displays 'You selected Ok'
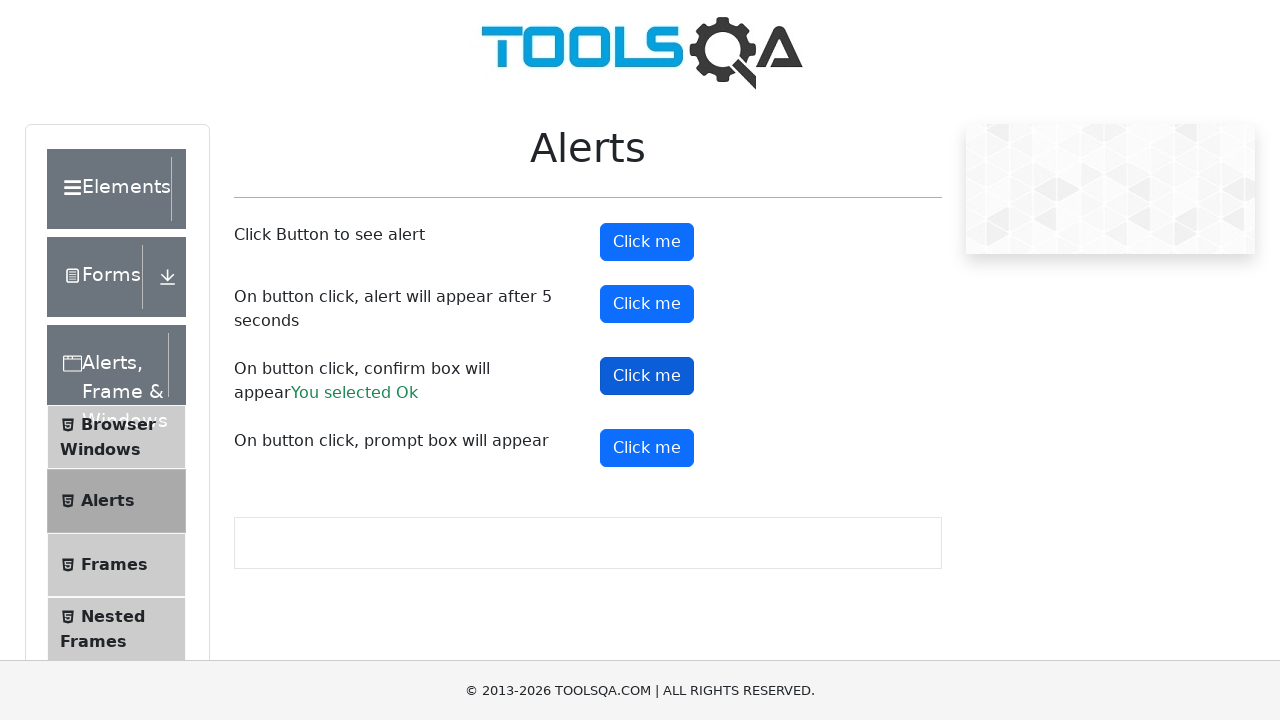

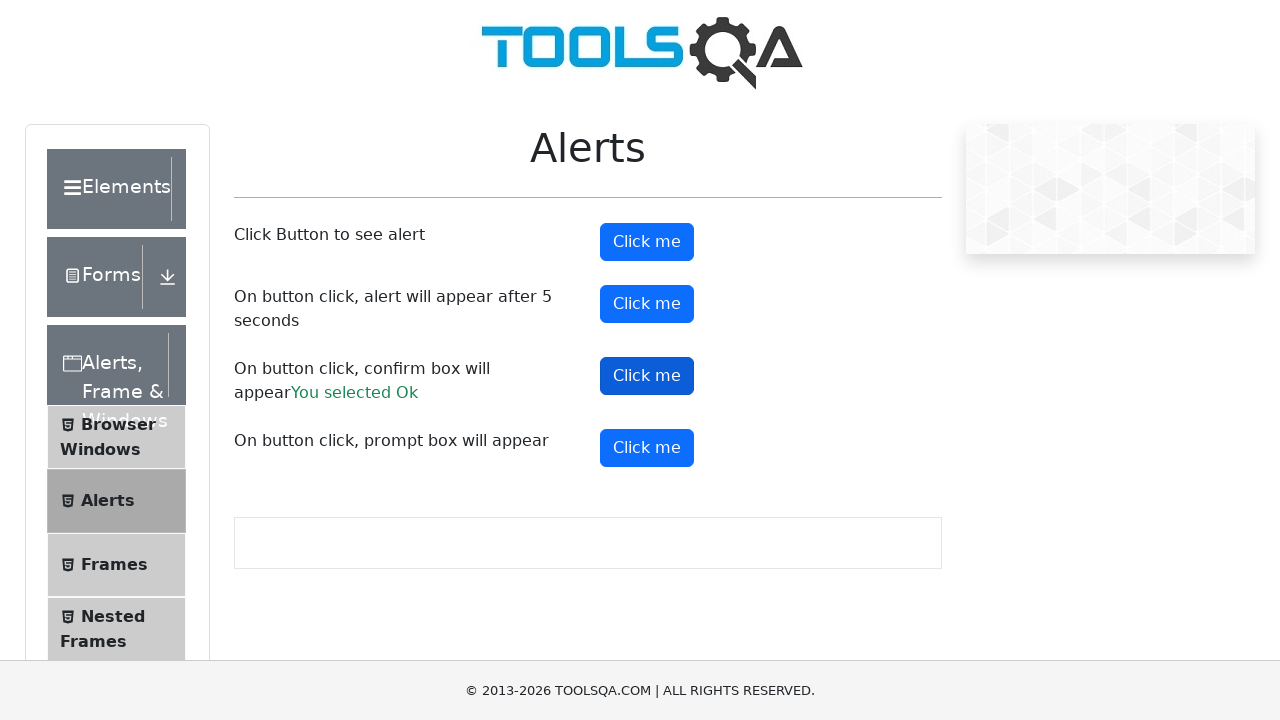